Tests the selected state of radio buttons and checkboxes, then clicks them and verifies the selection state changes

Starting URL: https://automationfc.github.io/basic-form/index.html

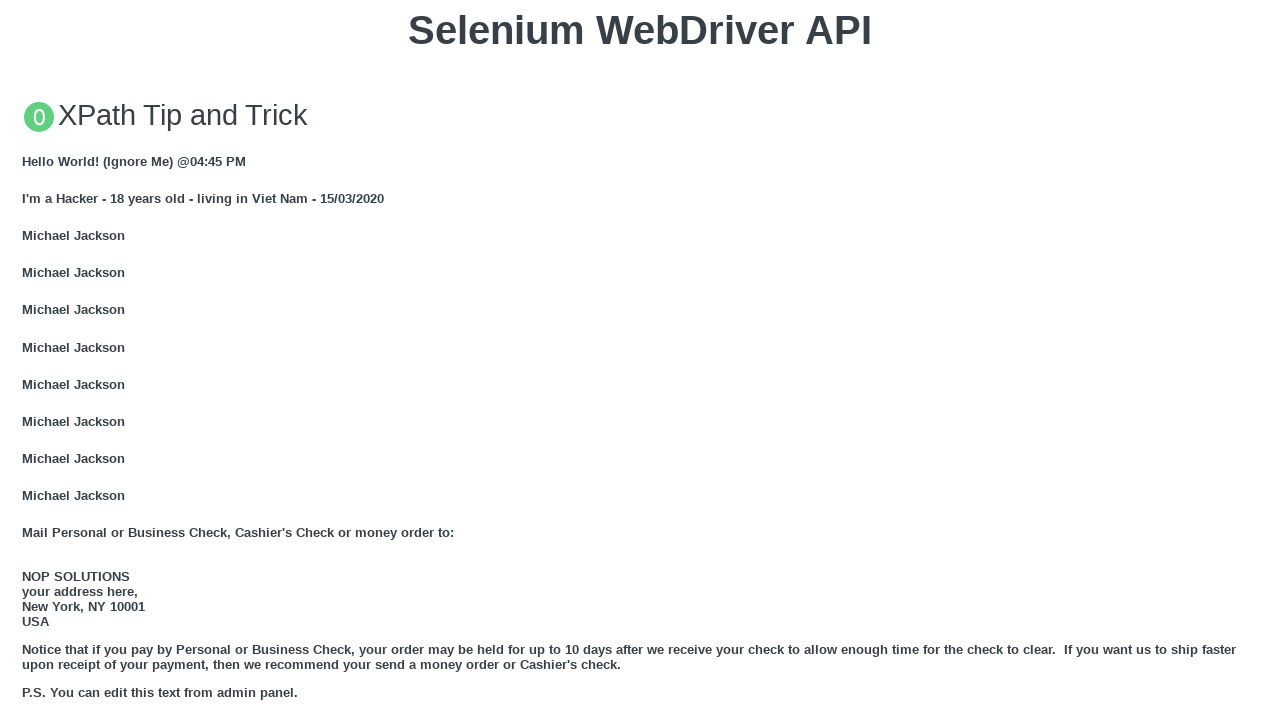

Checked initial selection state of age radio button (under_18)
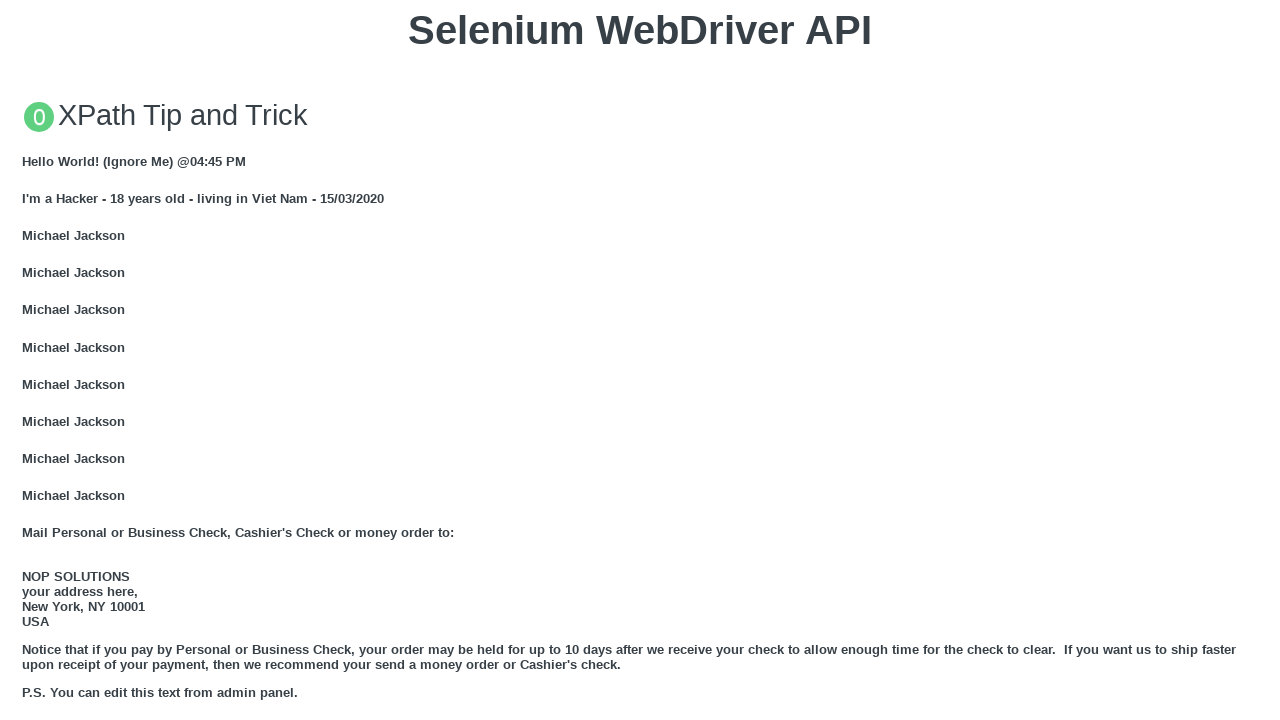

Checked initial selection state of development checkbox
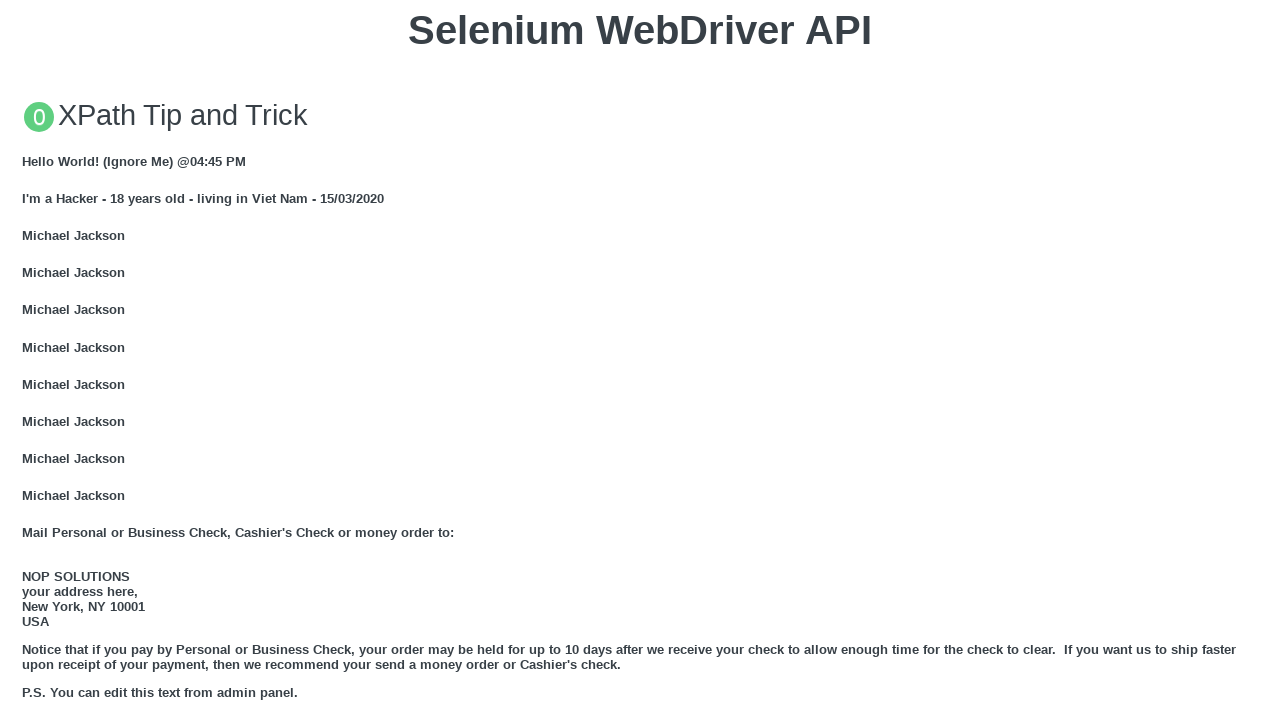

Clicked age radio button (under_18) at (28, 360) on input#under_18
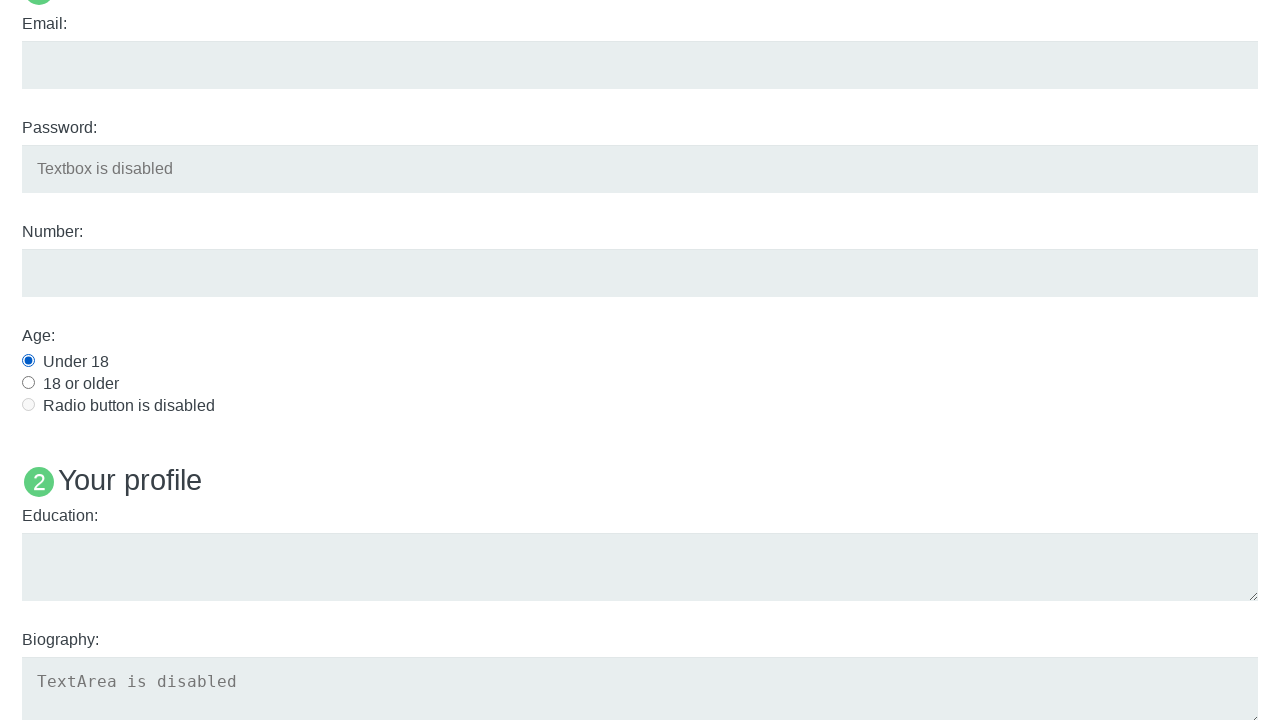

Clicked development checkbox at (28, 361) on xpath=//input[@id='development']
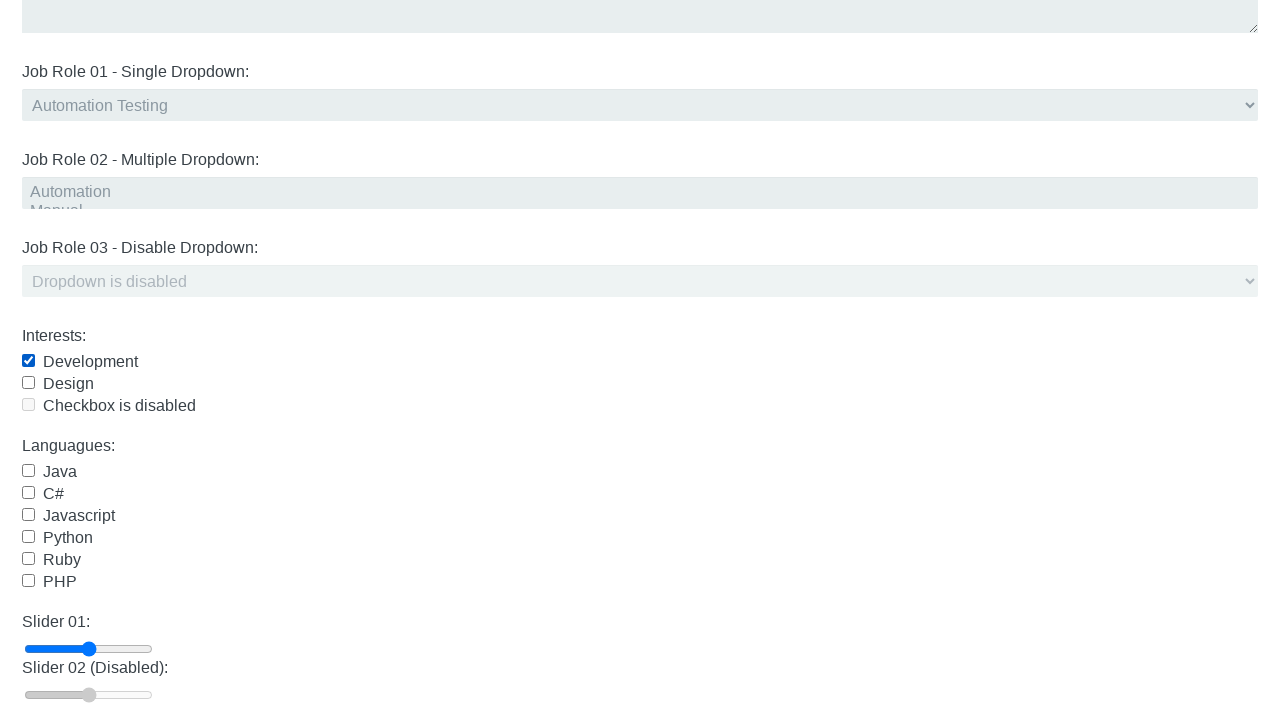

Verified selection state of age radio button after click
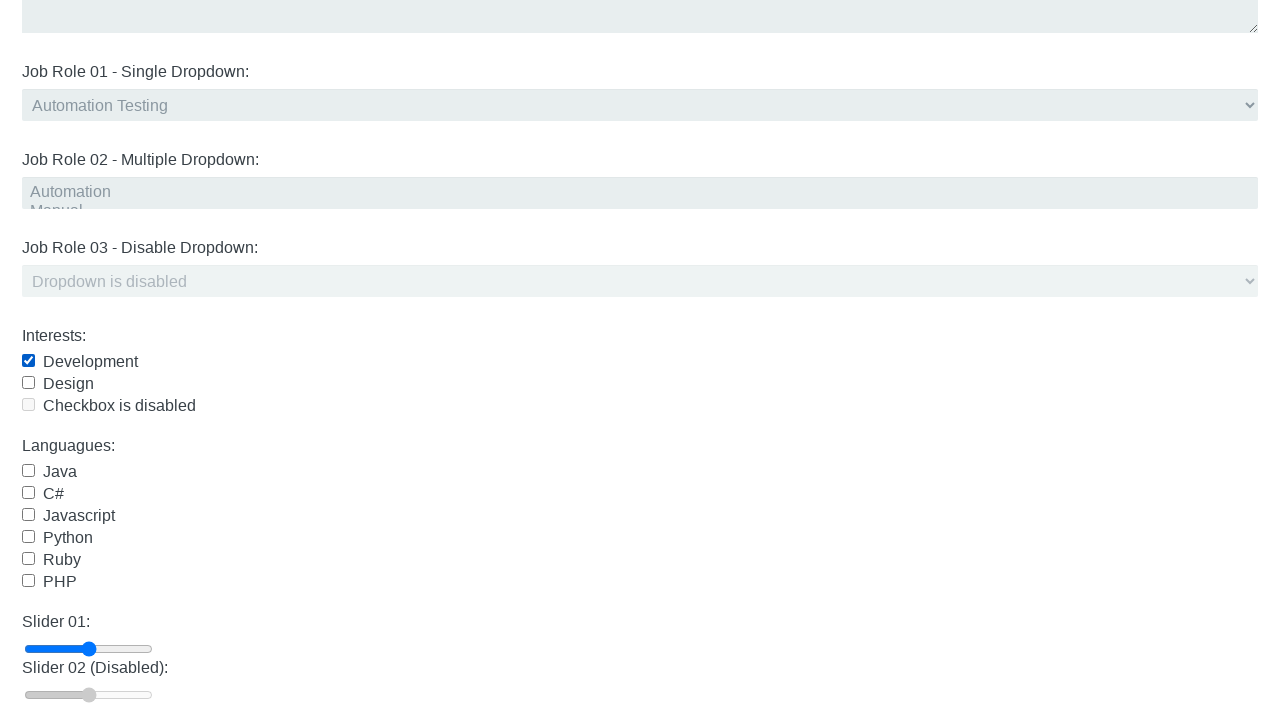

Verified selection state of development checkbox after click
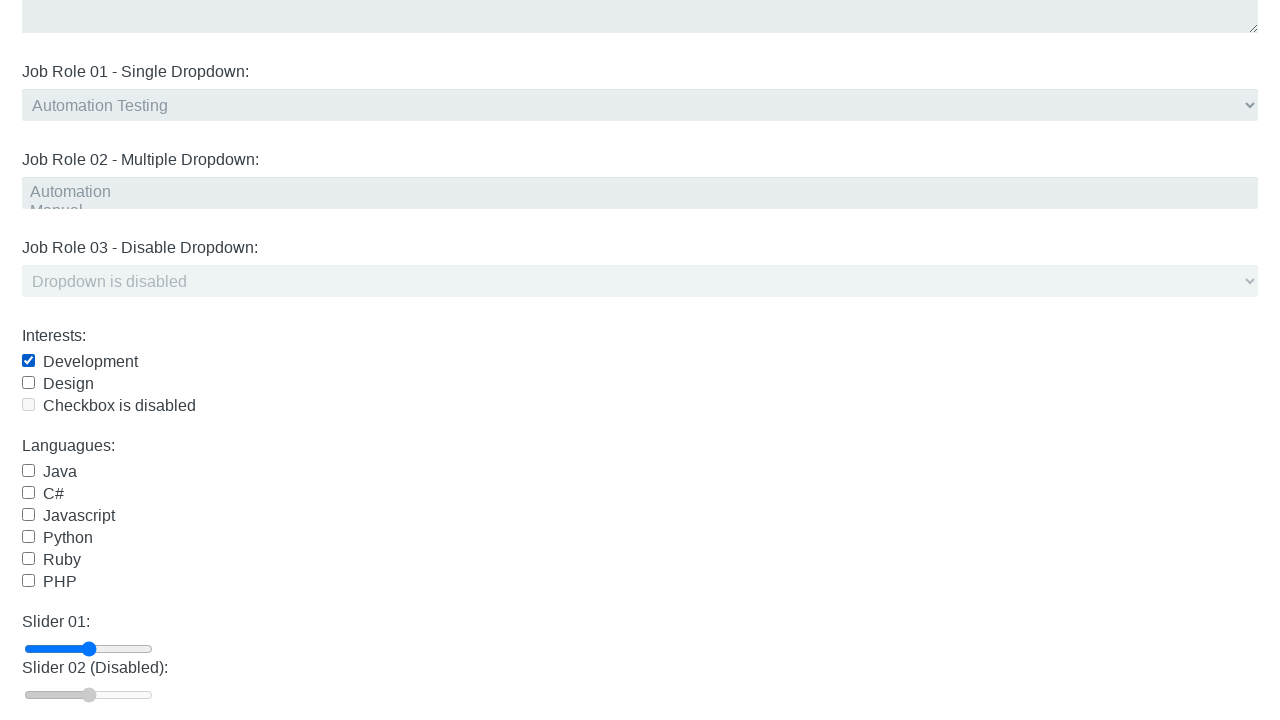

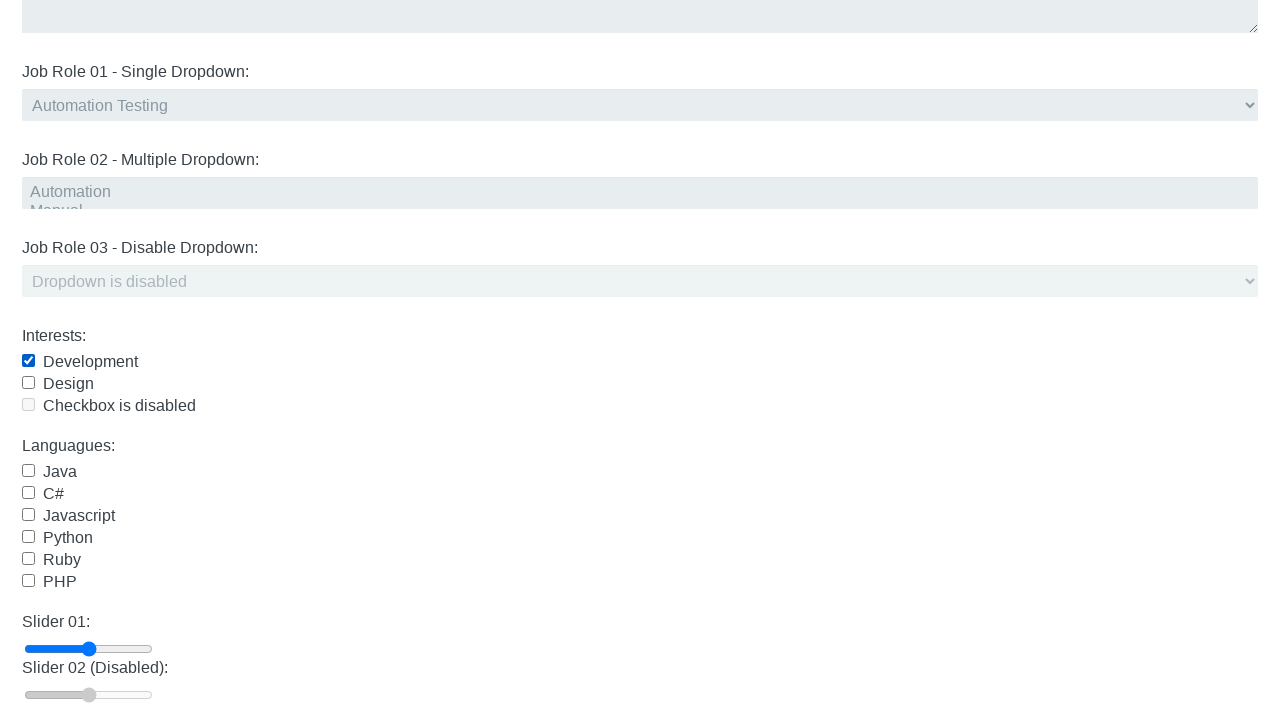